Tests browser navigation functionality including clicking a link, reloading the page, navigating back, and navigating forward.

Starting URL: https://testautomationpractice.blogspot.com/

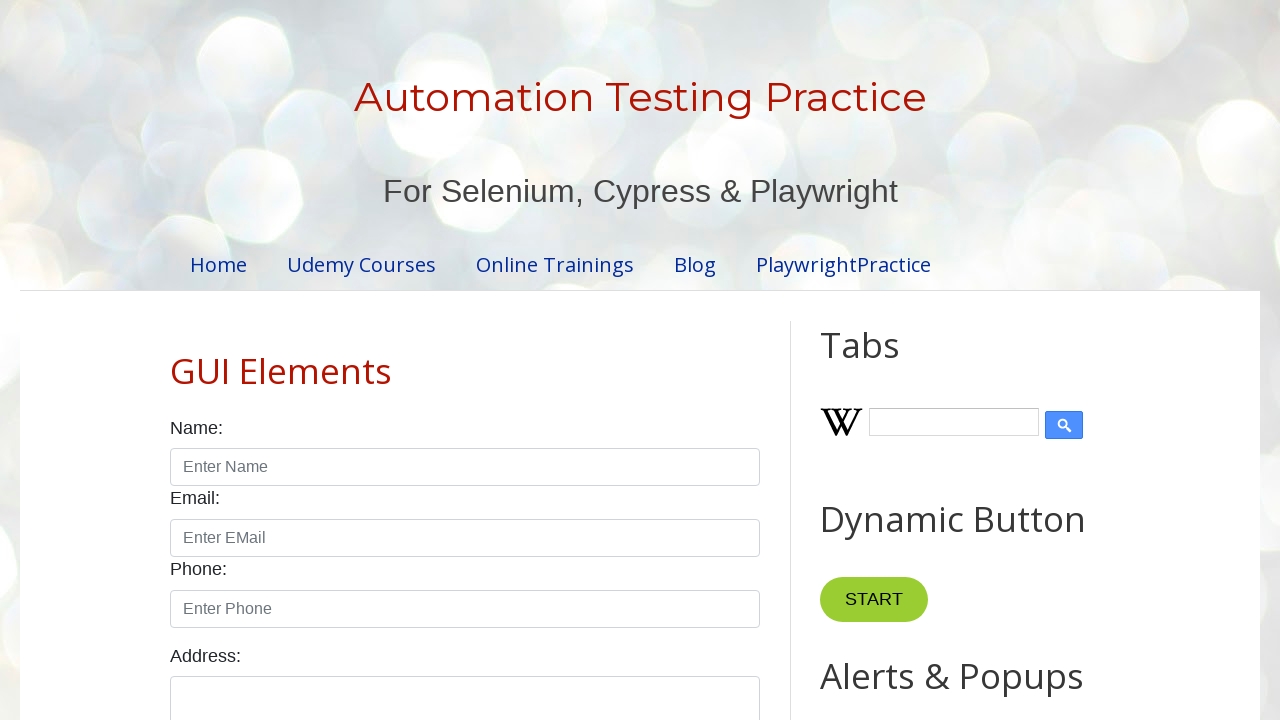

Clicked on the Blog link at (809, 658) on internal:role=link[name="Blog"i] >> nth=1
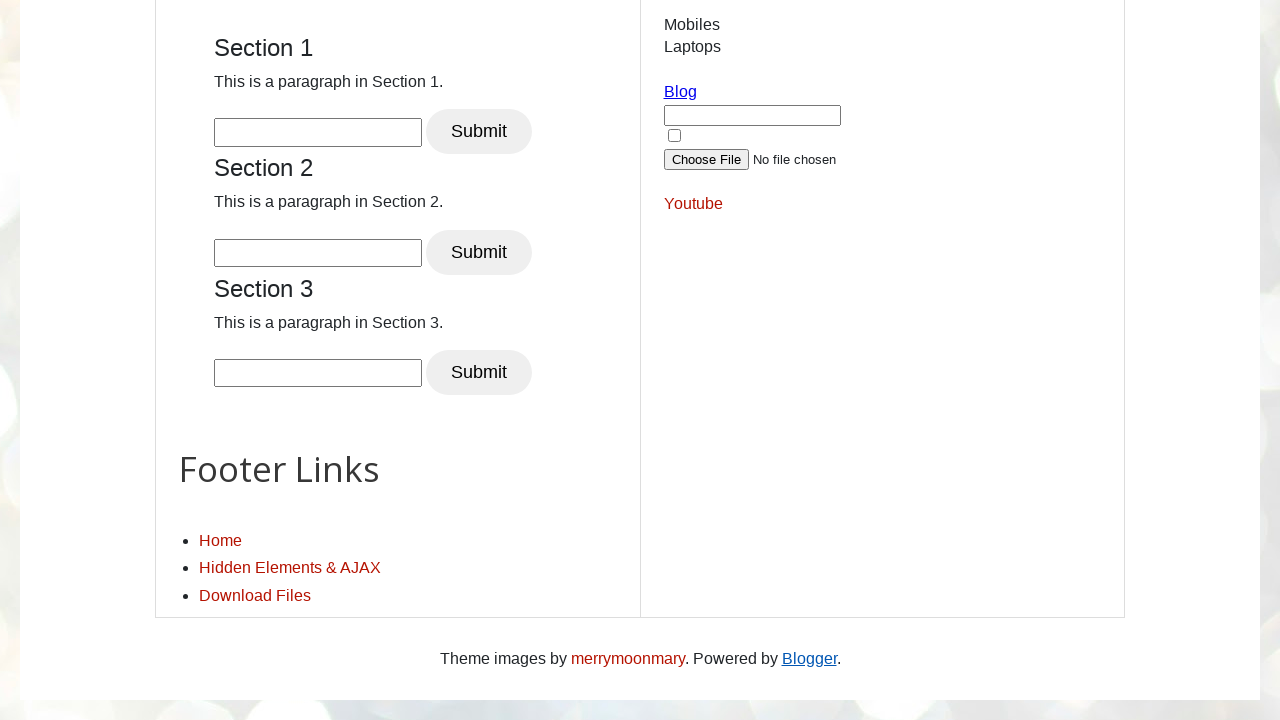

Reloaded the current page
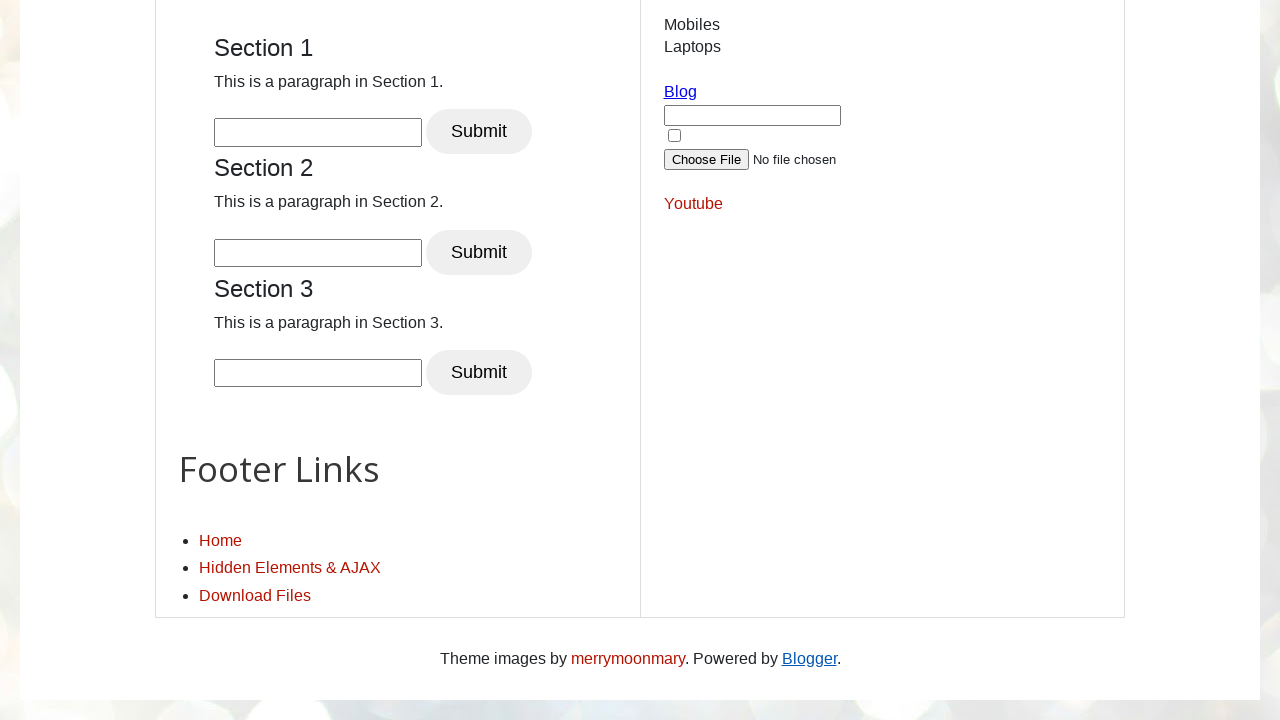

Navigated back to previous page
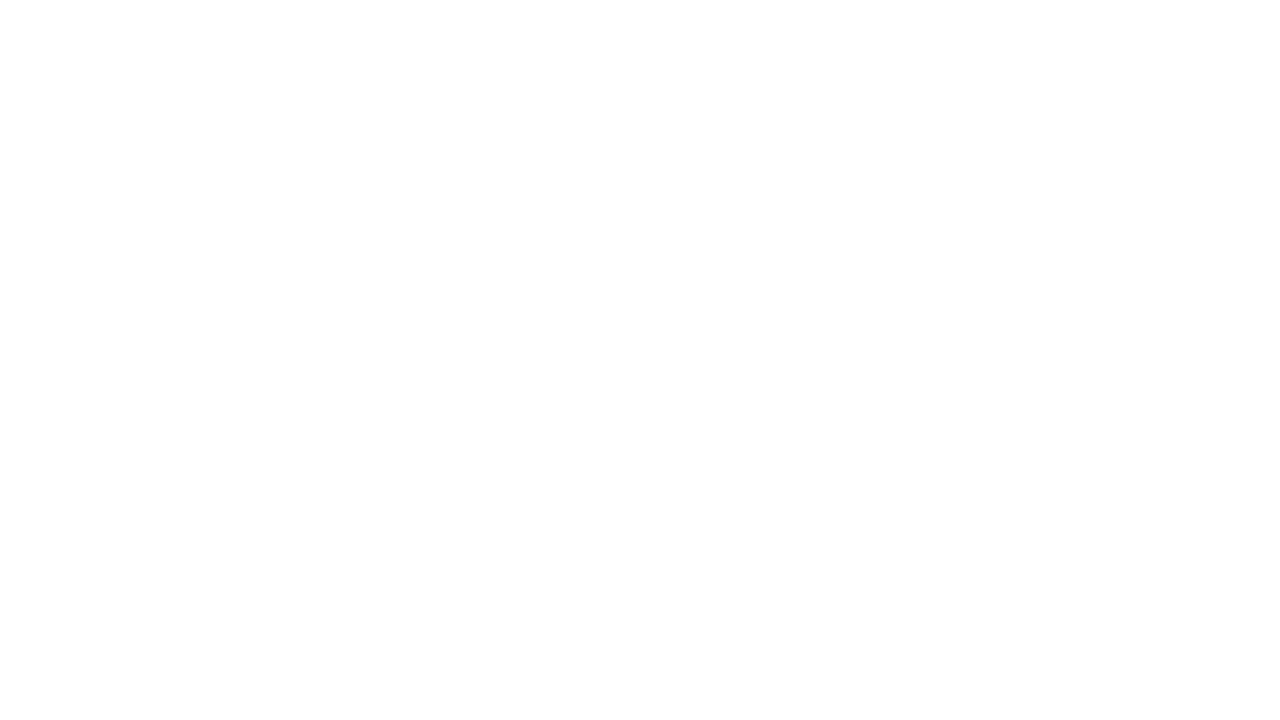

Navigated forward
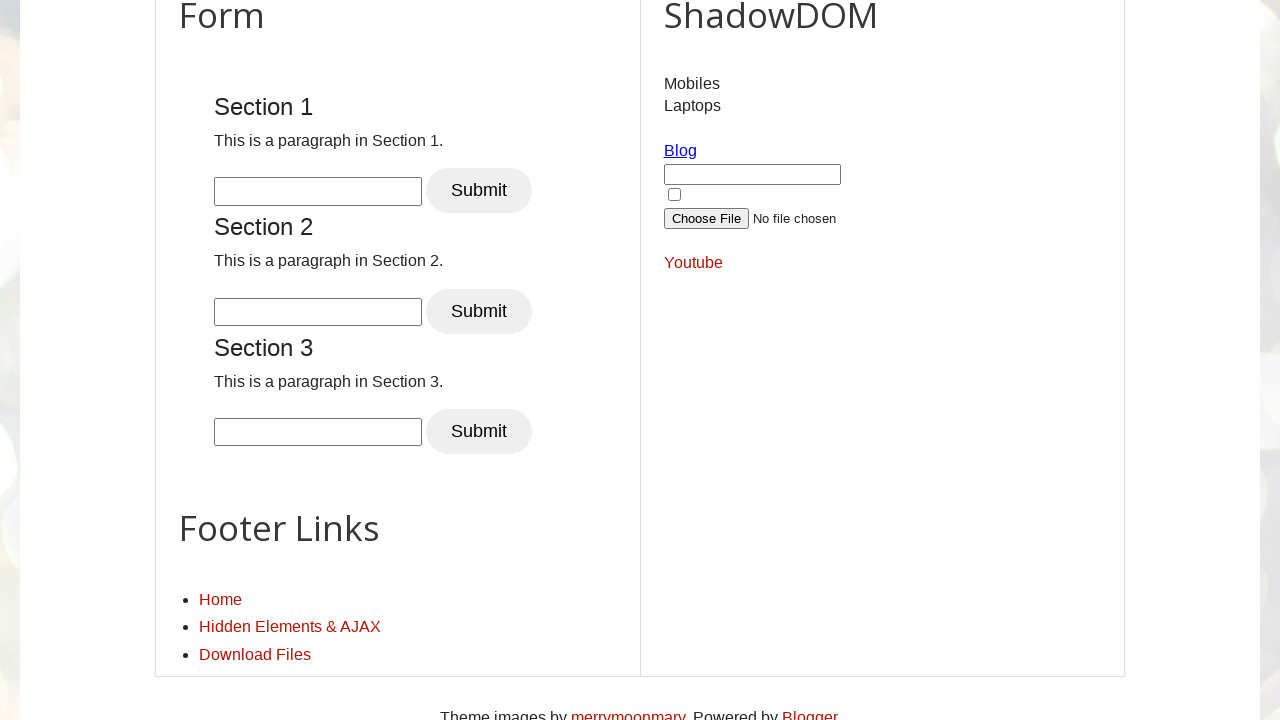

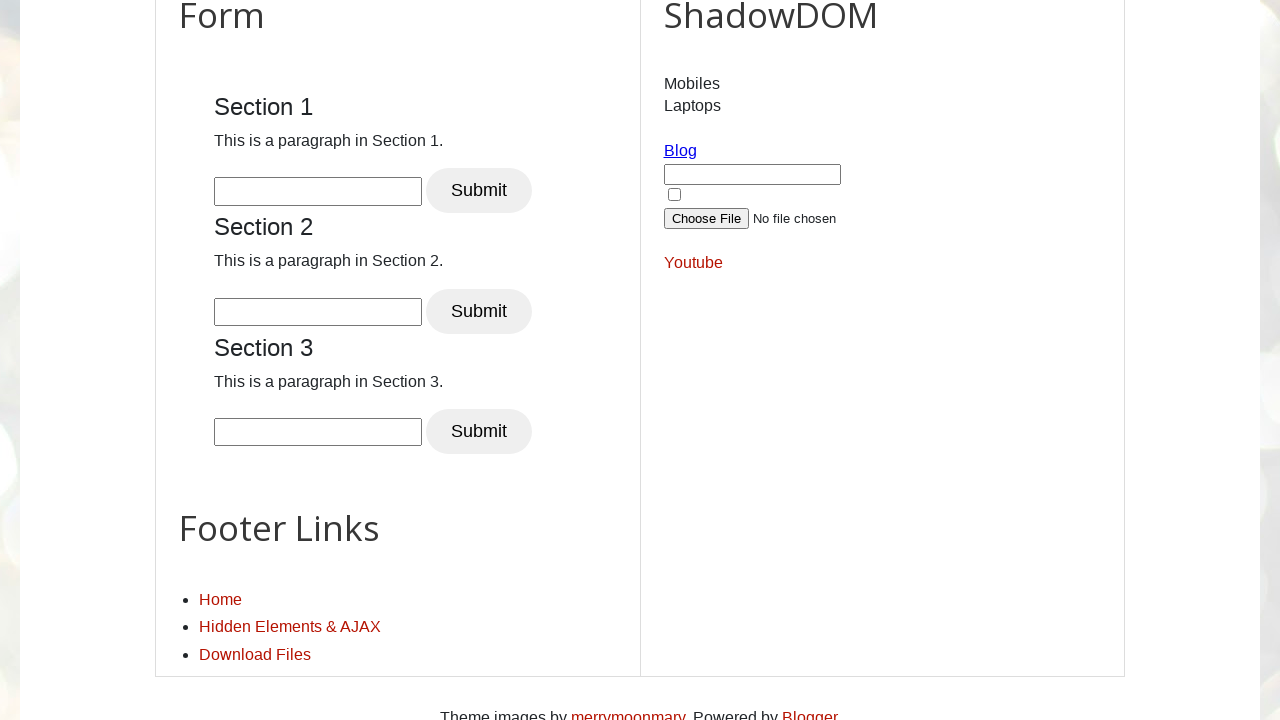